Tests the web table filter functionality by entering a search term in the filter field and verifying that all displayed results contain the search term.

Starting URL: https://rahulshettyacademy.com/seleniumPractise/#/offers

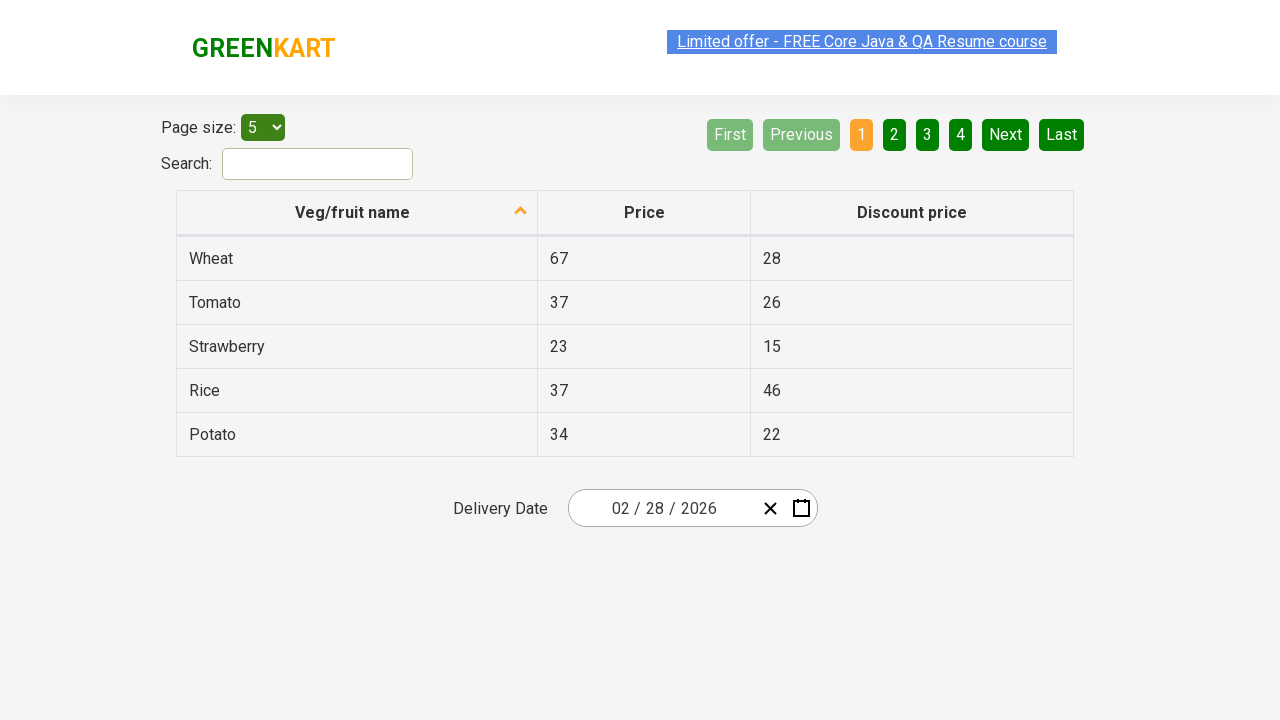

Filled filter field with search term 'Mango' on input#search-field
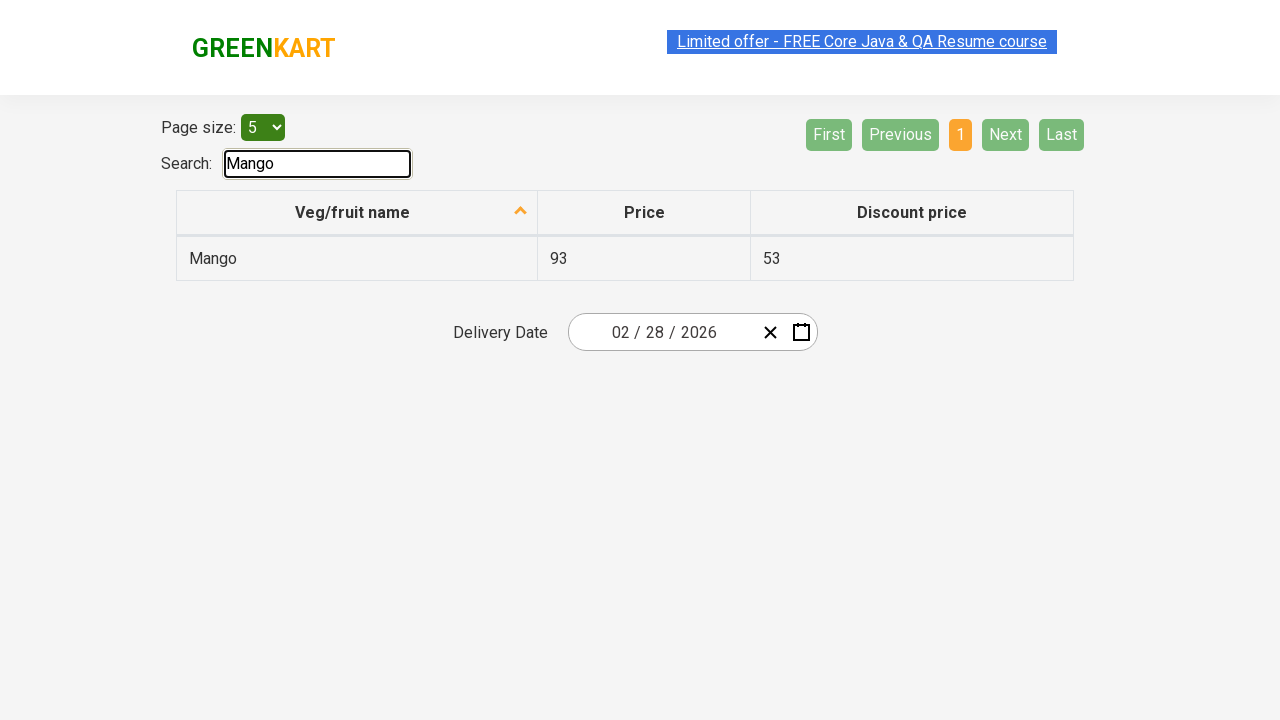

Waited 2 seconds for table to filter
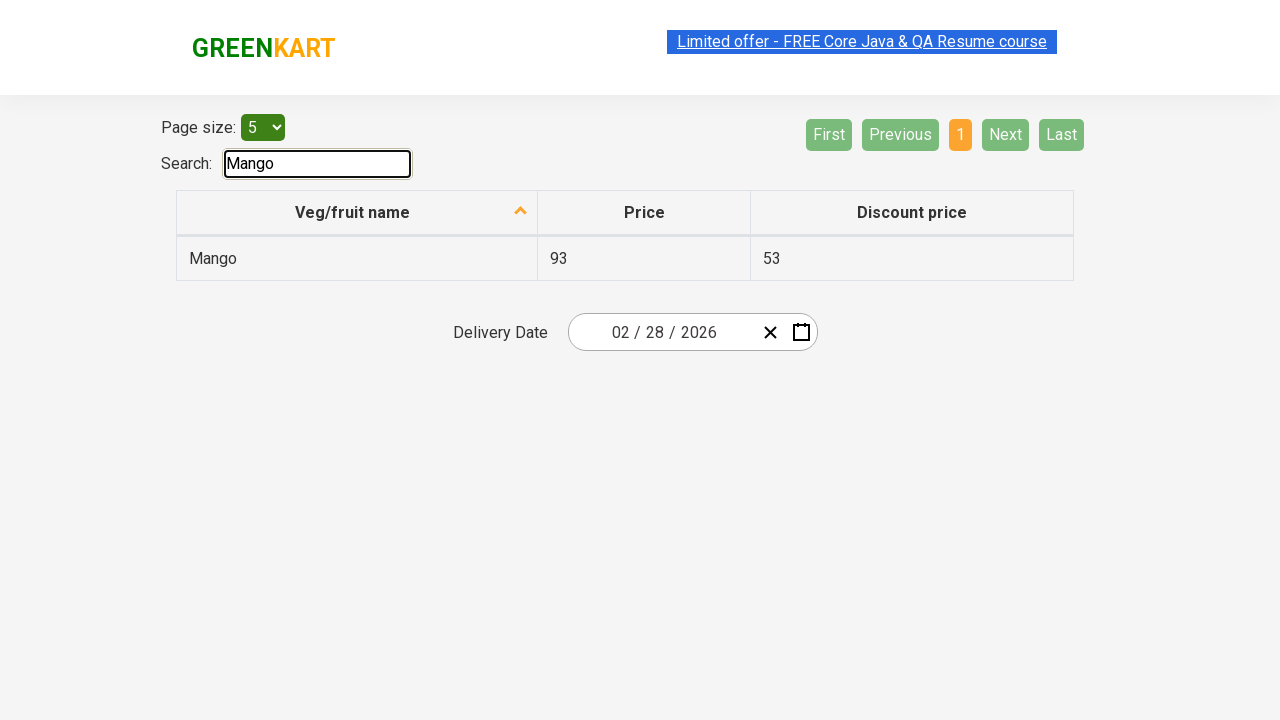

Retrieved all filtered table cell elements
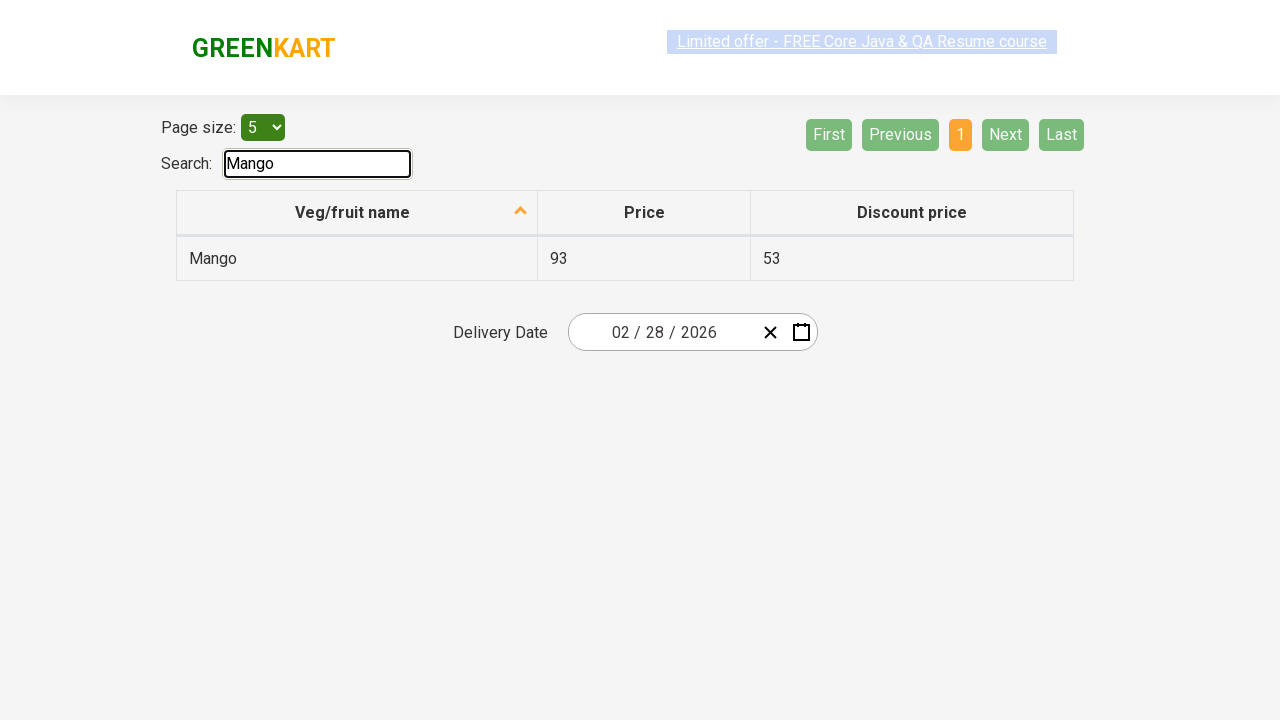

Verified cell contains 'Mango': 'Mango'
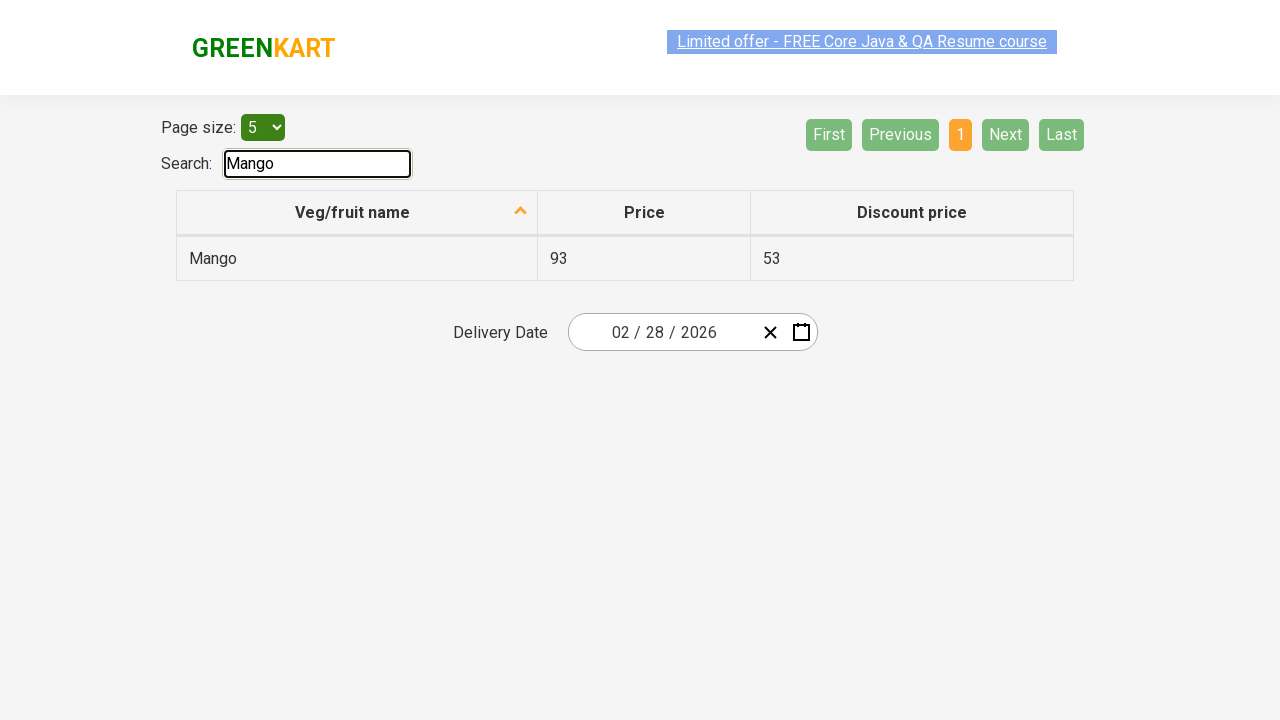

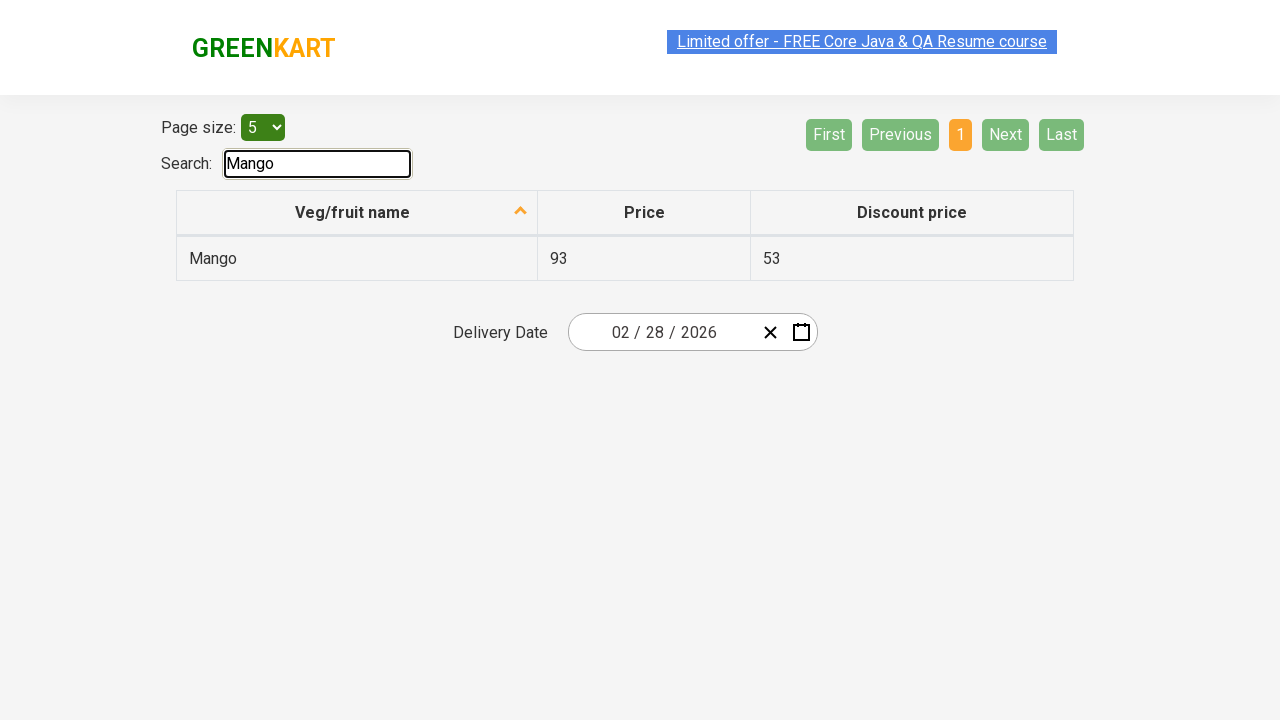